Tests drag and drop functionality by dragging an image element and dropping it into a target box element

Starting URL: https://formy-project.herokuapp.com/dragdrop

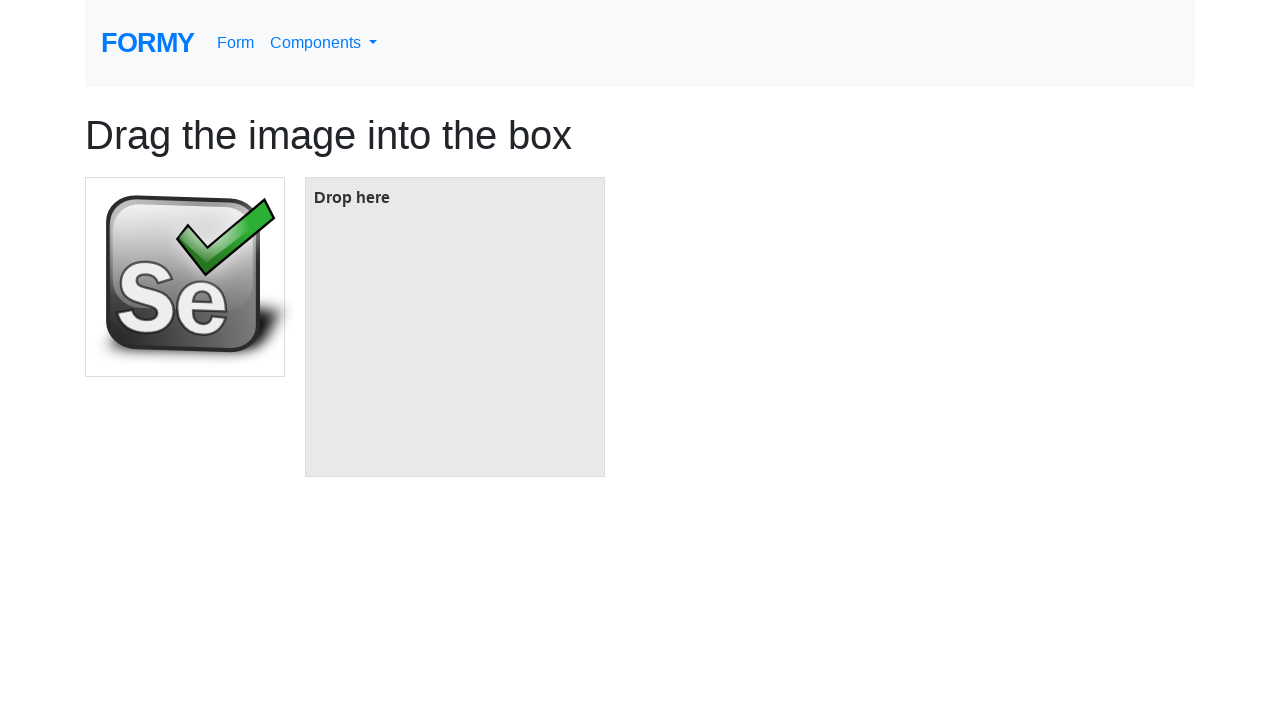

Located image element for dragging
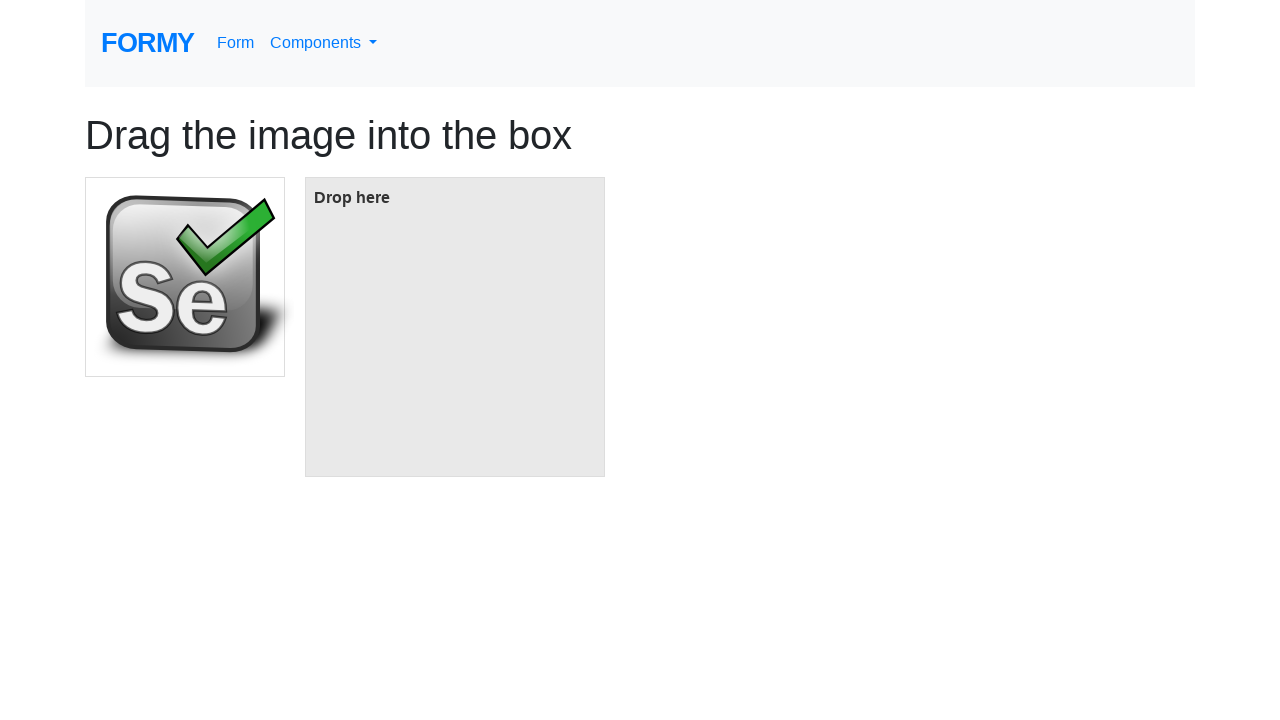

Located target box element for dropping
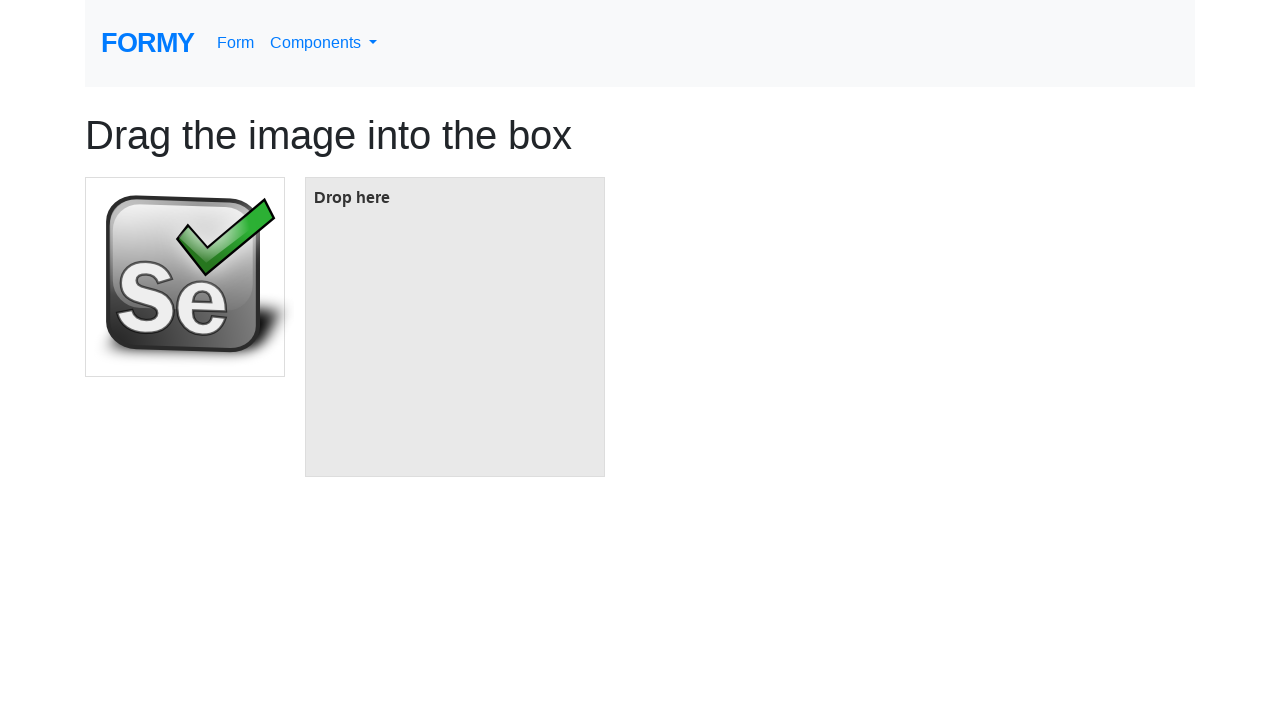

Dragged image element and dropped it into target box at (455, 327)
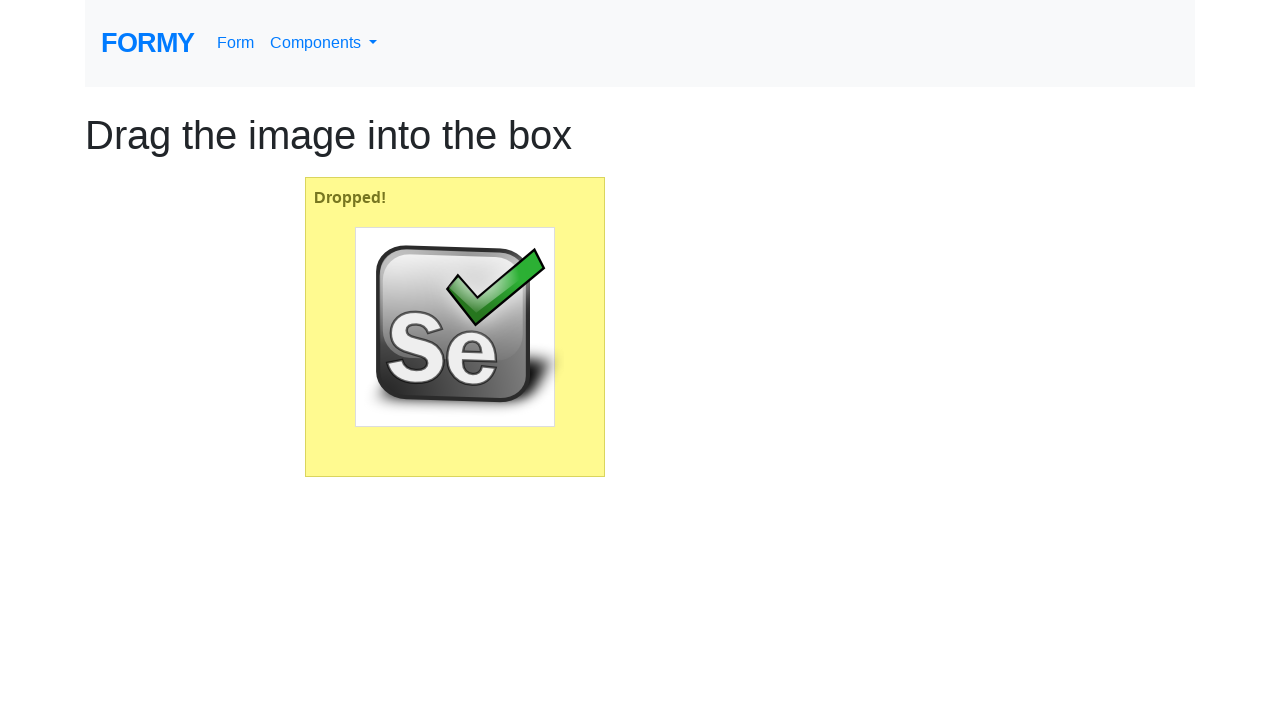

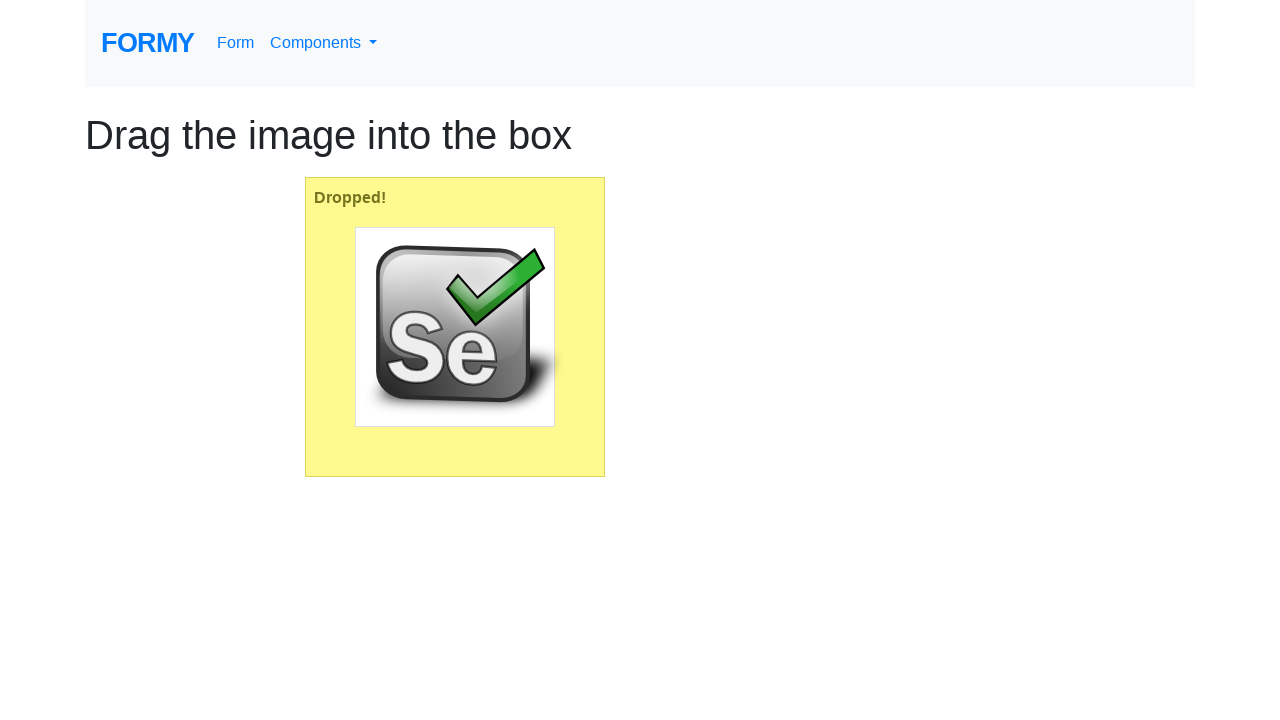